Navigates to the Selenium inputs test page and checks if the button input element is enabled

Starting URL: https://www.selenium.dev/selenium/web/inputs.html

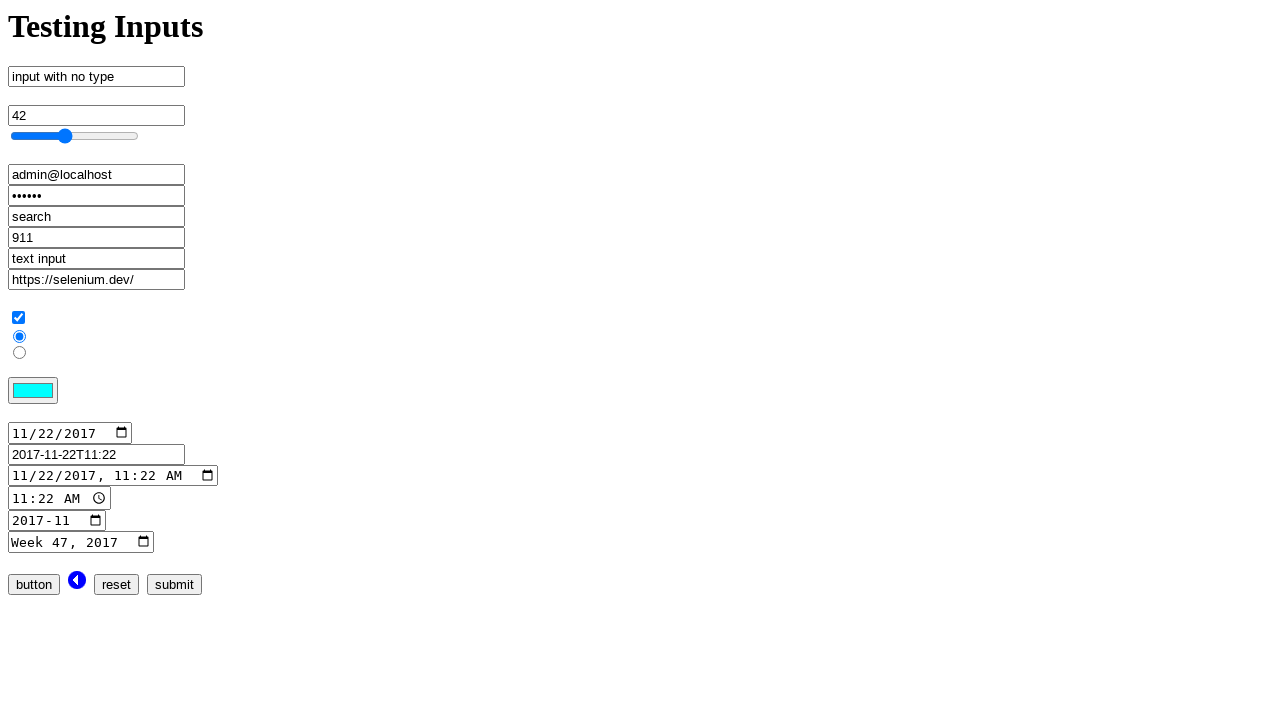

Navigated to Selenium inputs test page
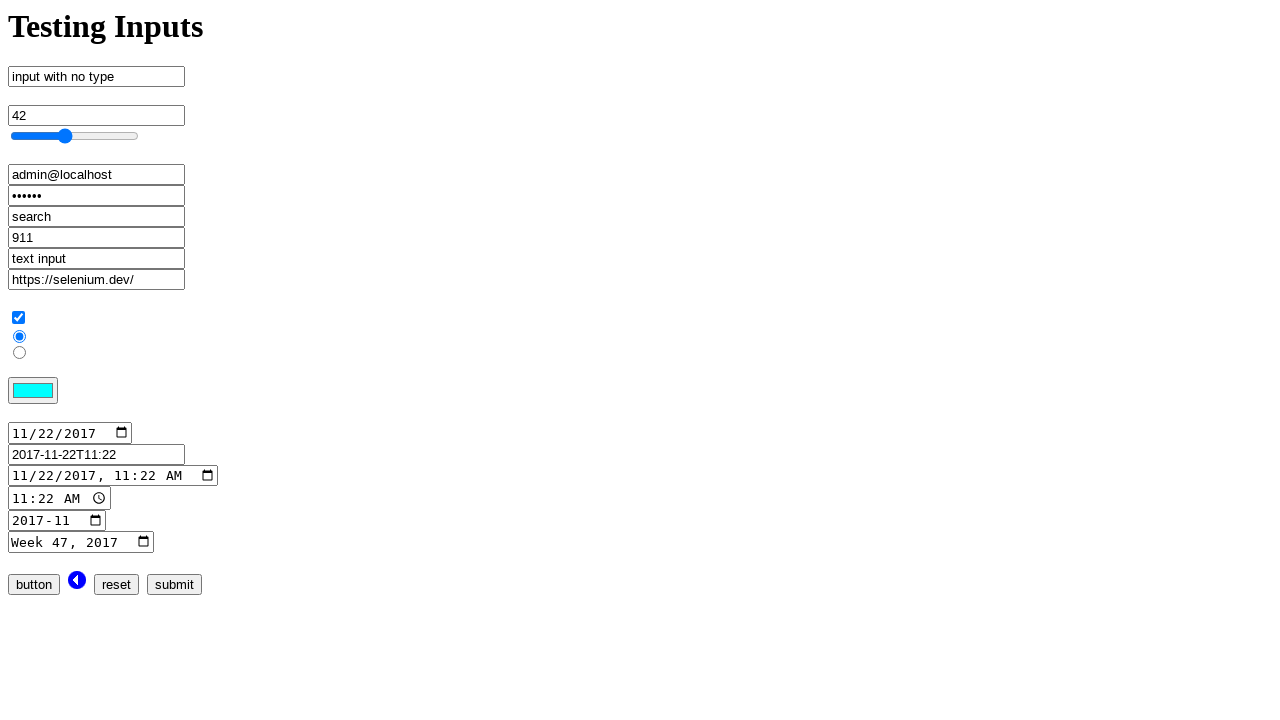

Located button input element
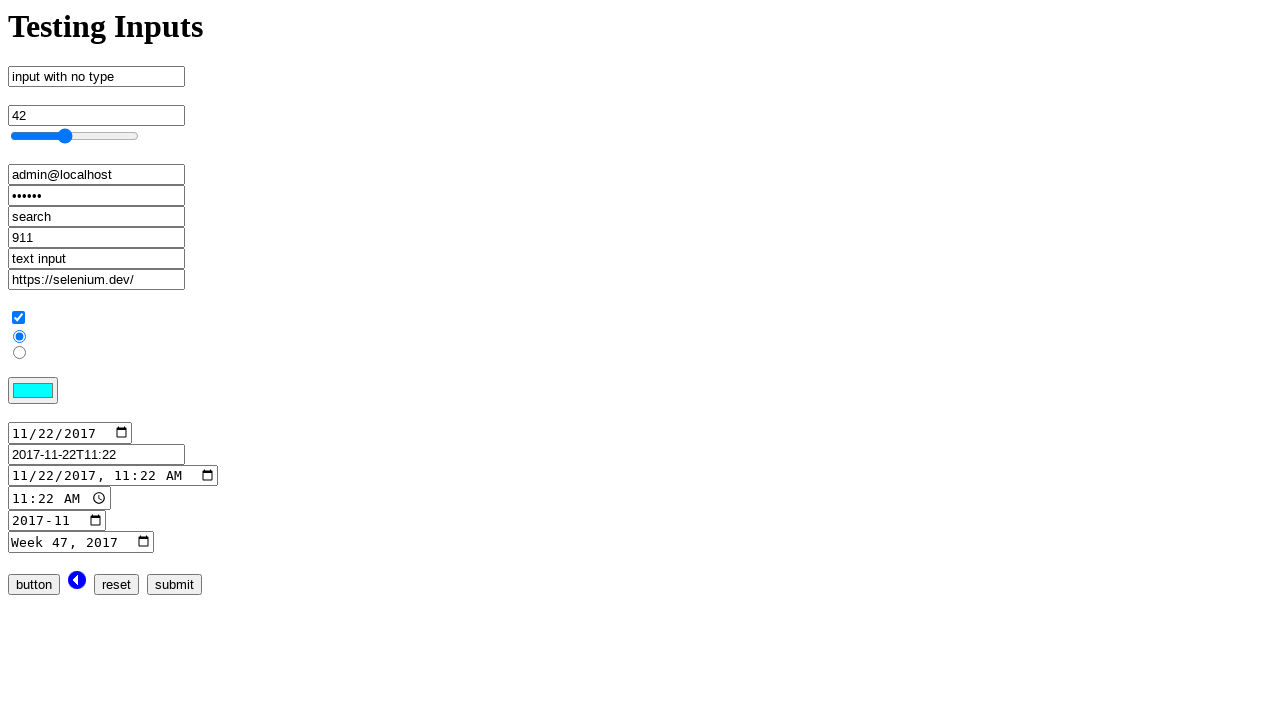

Checked if button input element is enabled: True
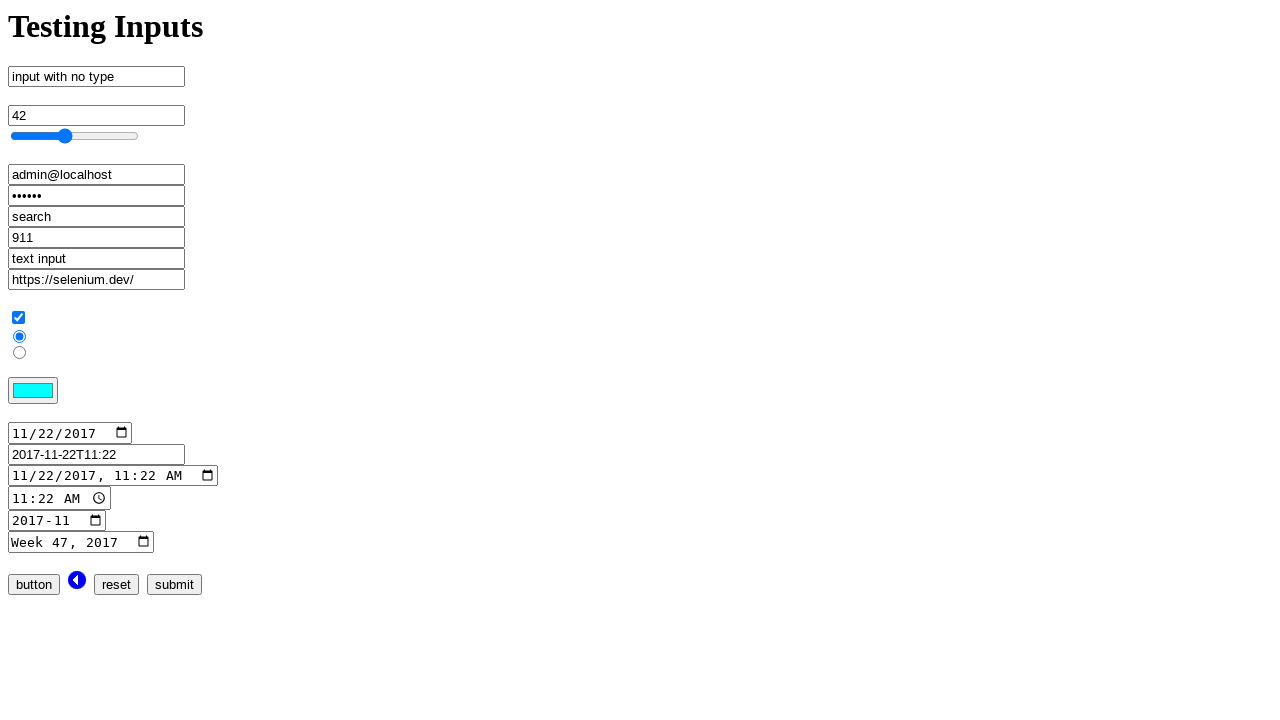

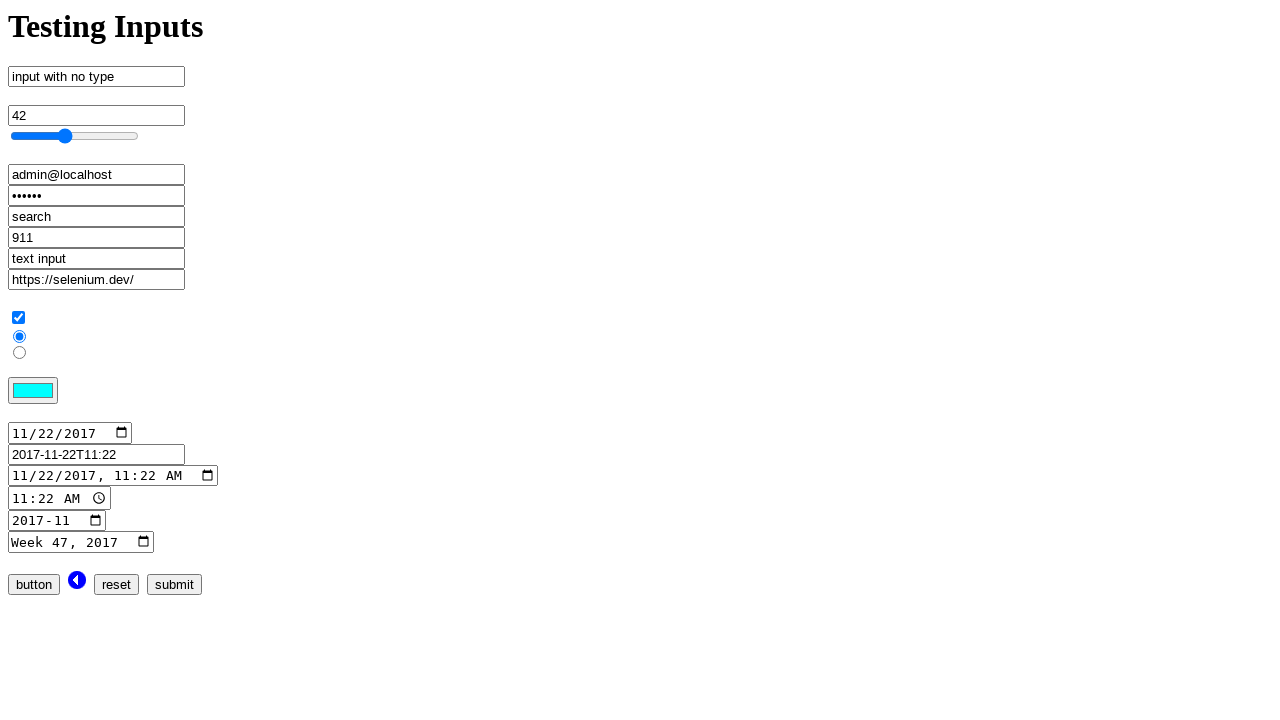